Tests auto-suggest functionality by typing partial text and selecting from the suggested options list

Starting URL: https://rahulshettyacademy.com/dropdownsPractise/

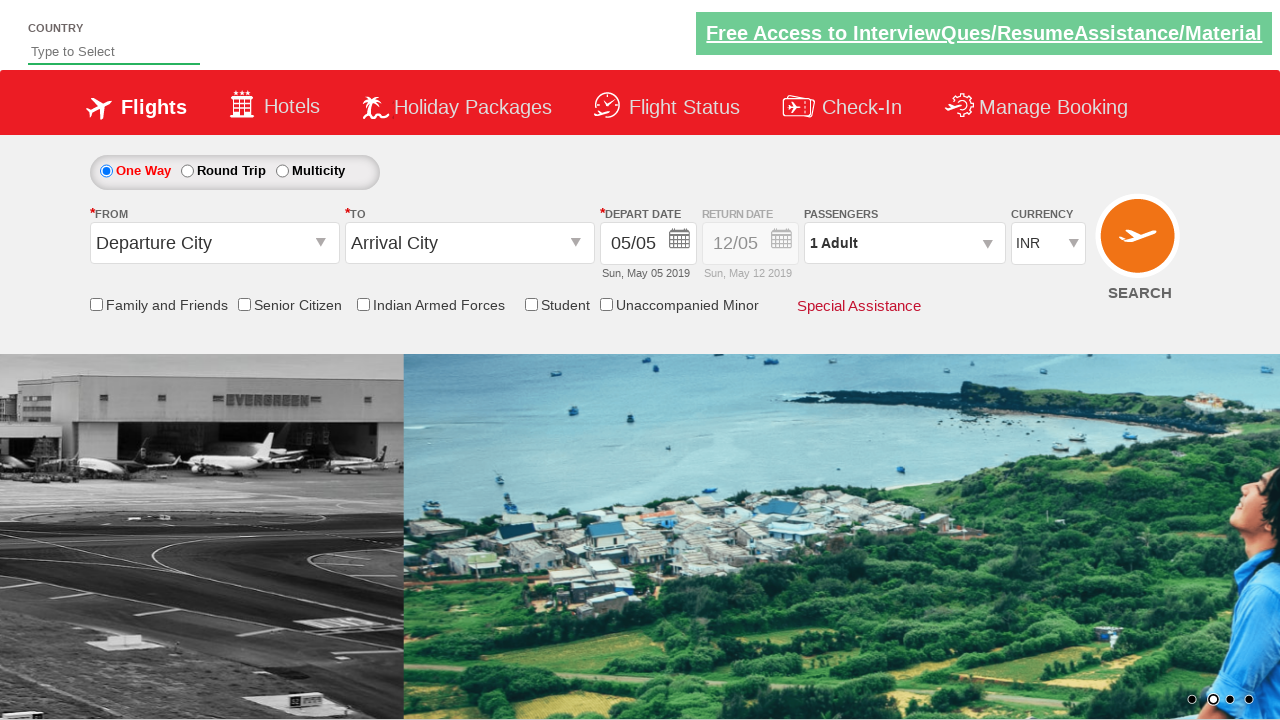

Typed 'Rus' in auto-suggest field on #autosuggest
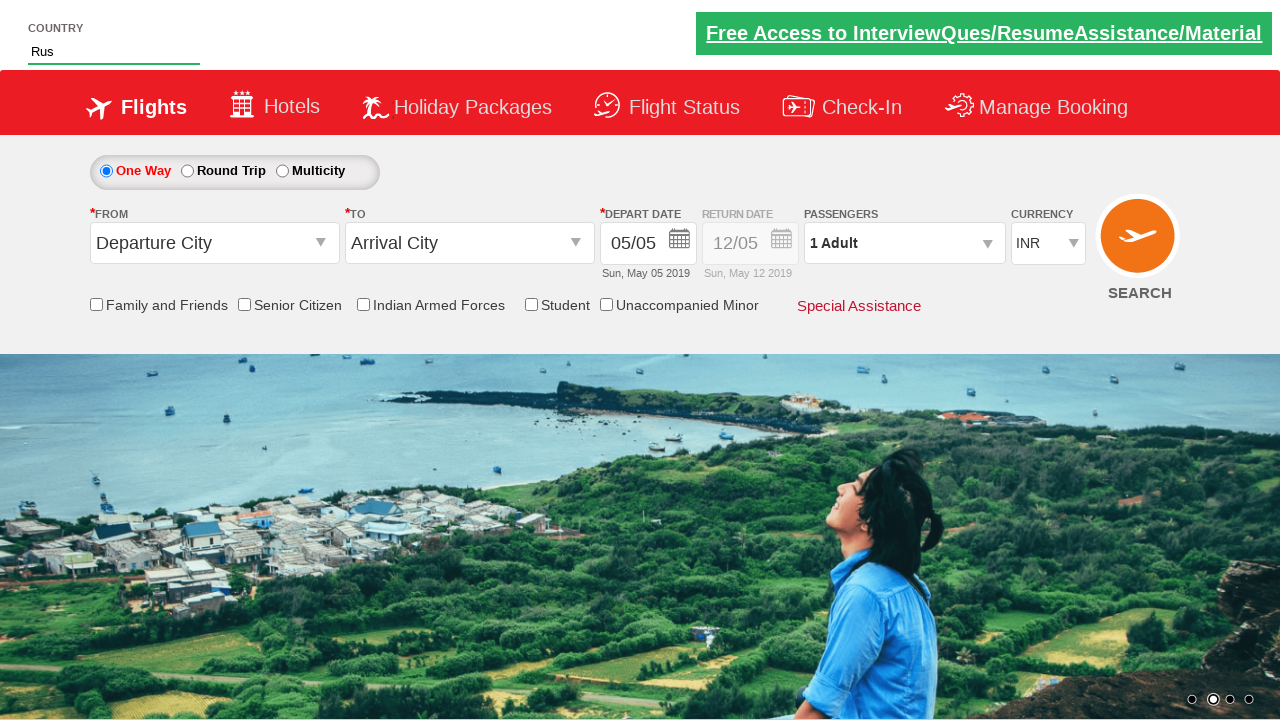

Waited for auto-suggest dropdown options to appear
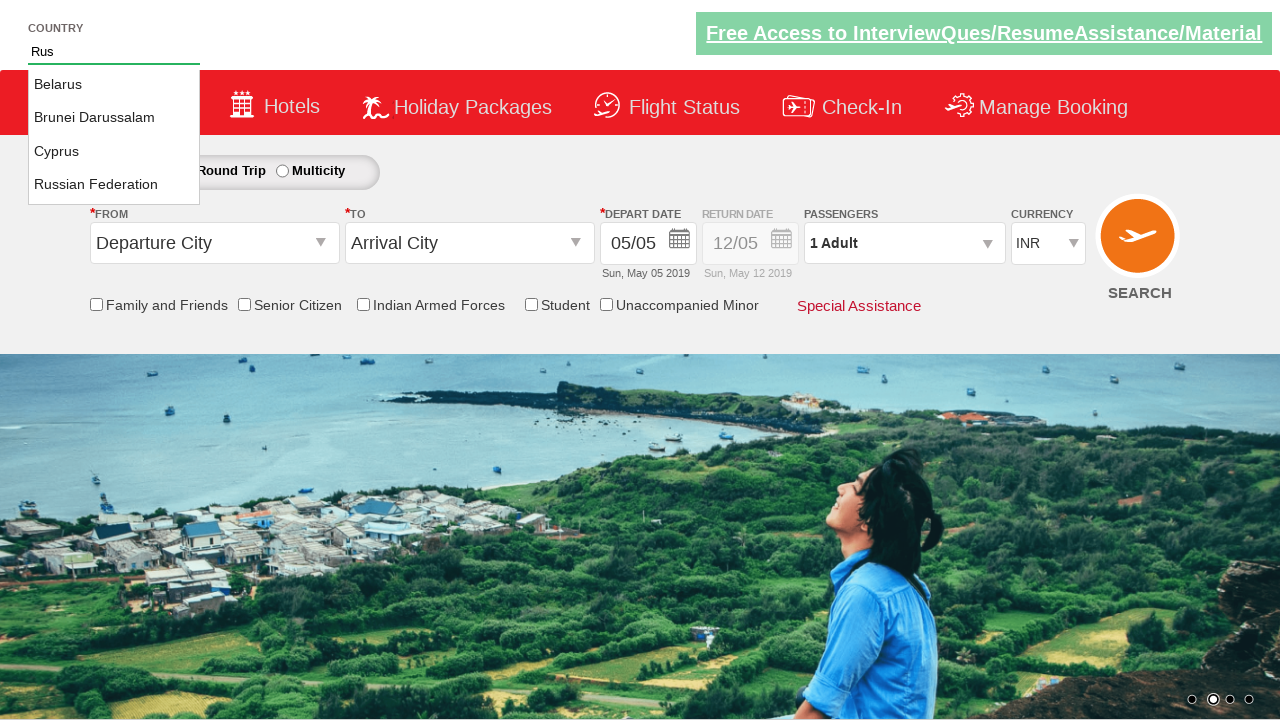

Selected 'Russian Federation' from auto-suggest dropdown at (114, 185) on li.ui-menu-item a:has-text('Russian Federation')
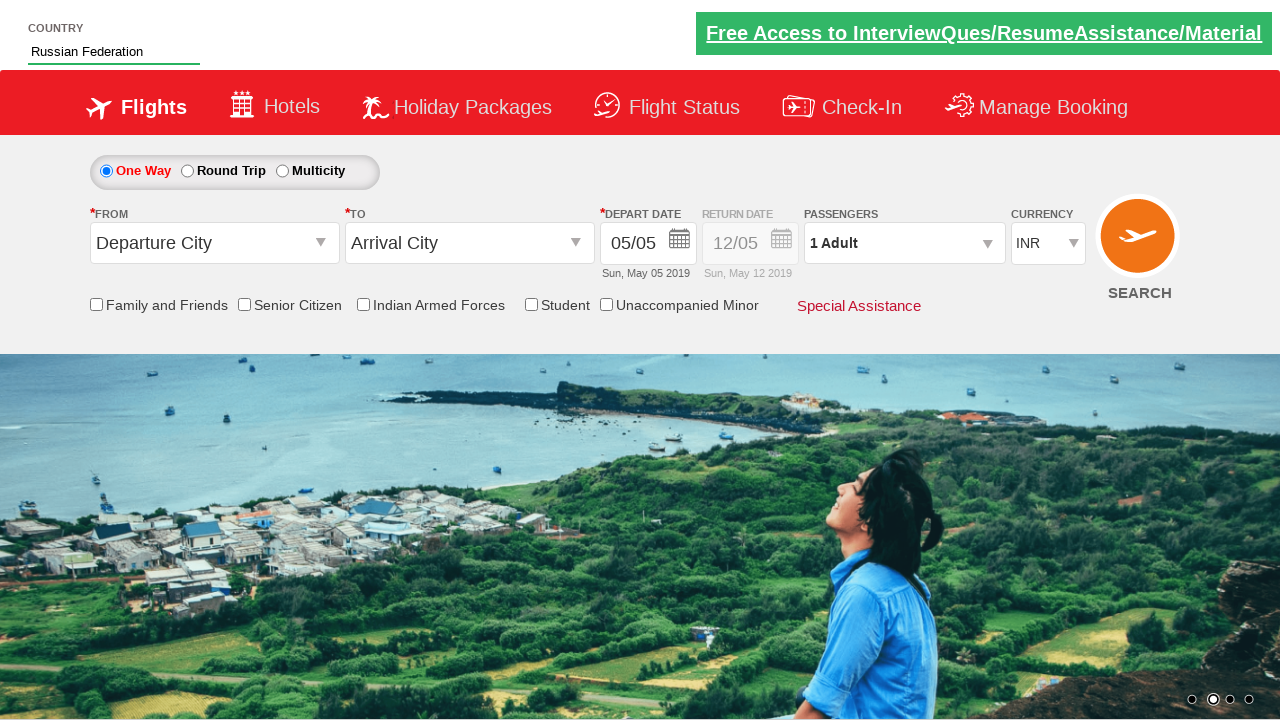

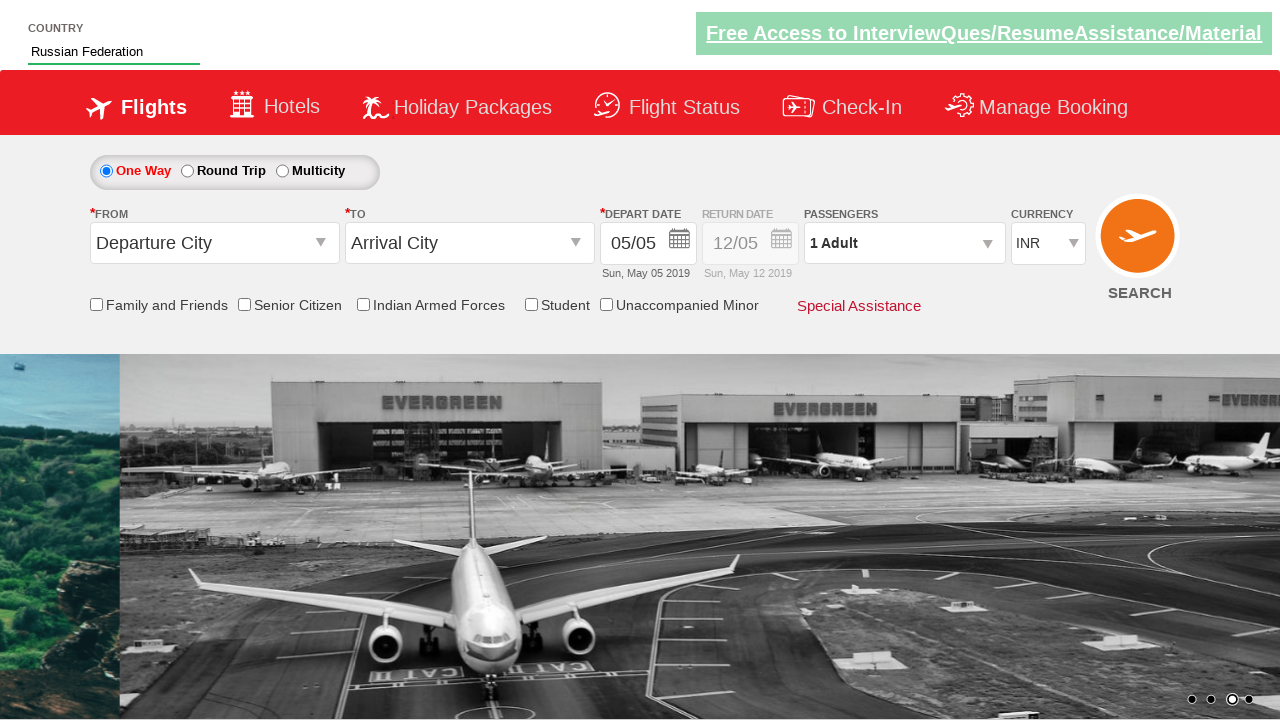